Tests window switching functionality by clicking a link that opens a new window, switching to the child window to verify its content, then switching back to the parent window to verify its content.

Starting URL: https://the-internet.herokuapp.com/

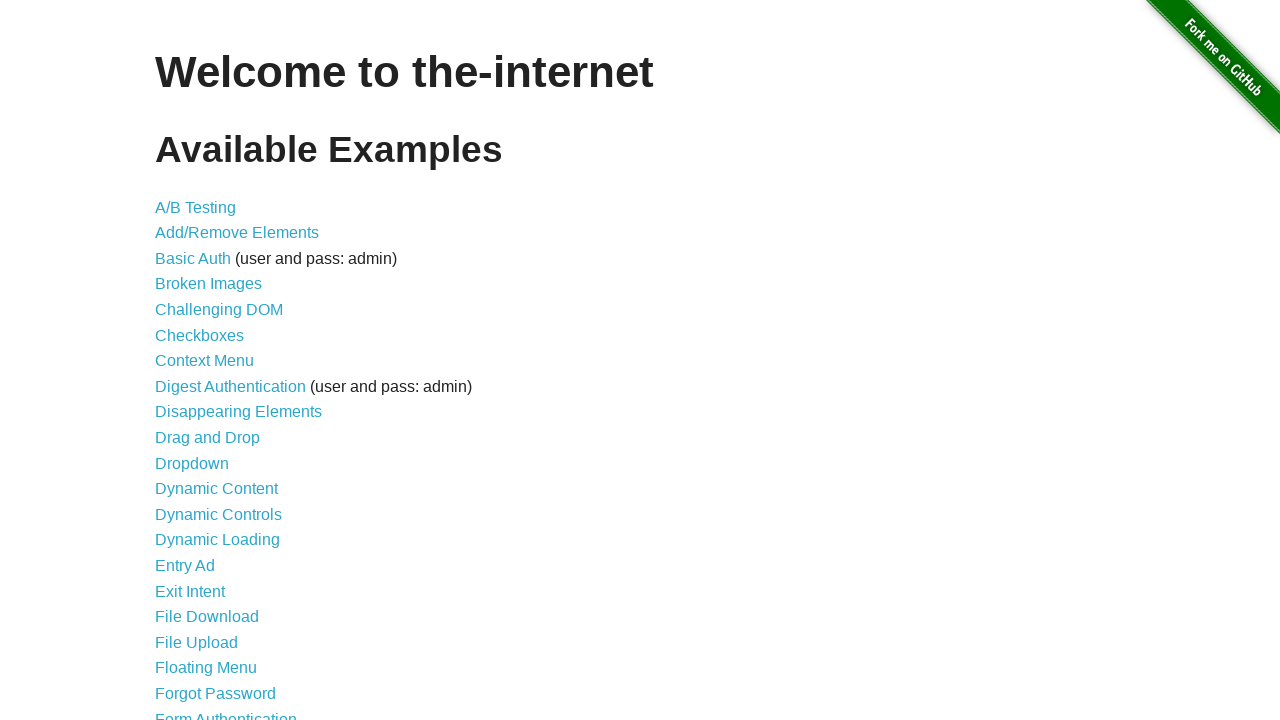

Clicked on 'Multiple Windows' link at (218, 369) on text=Multiple Windows
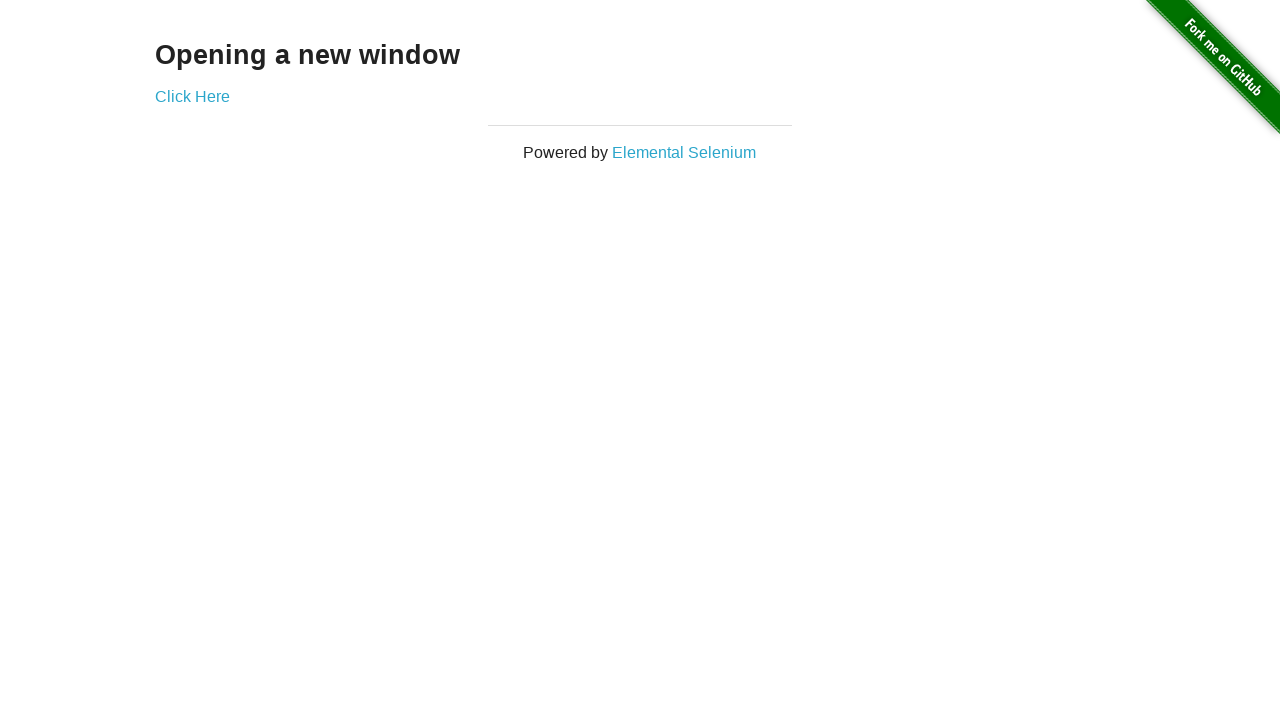

Clicked on 'Click Here' link to open new window at (192, 96) on text=Click Here
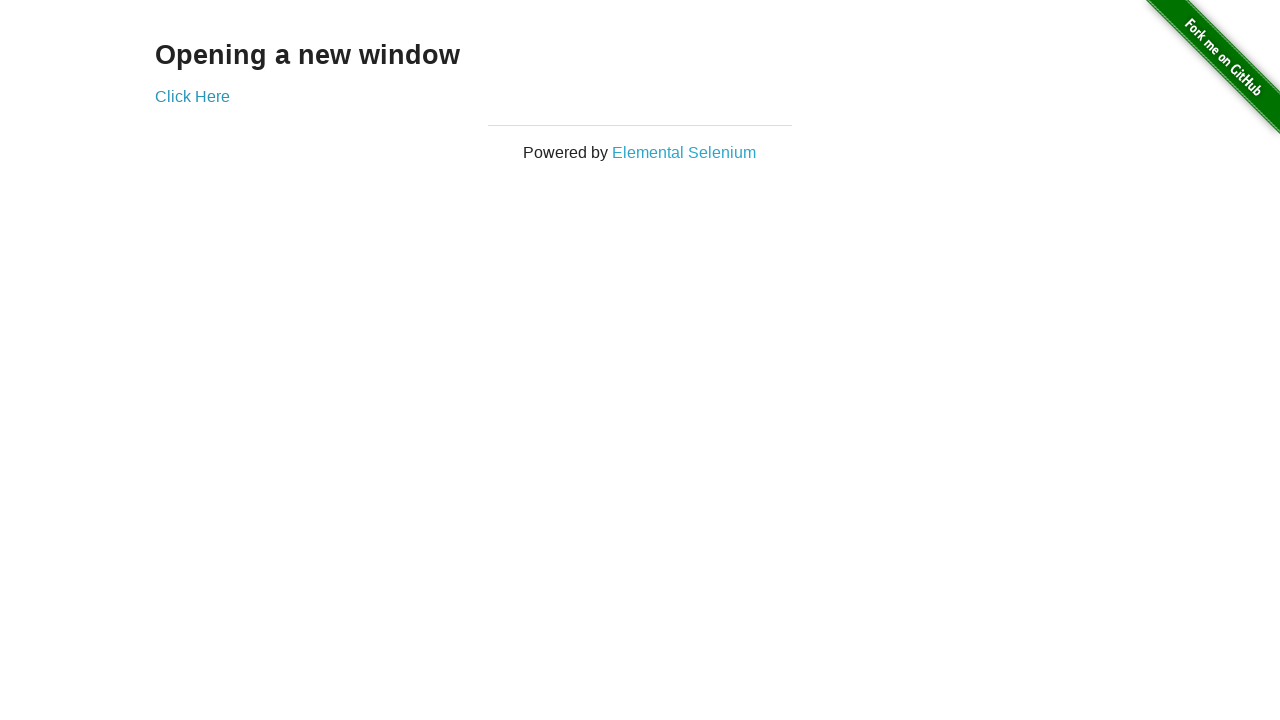

Captured new child window page object
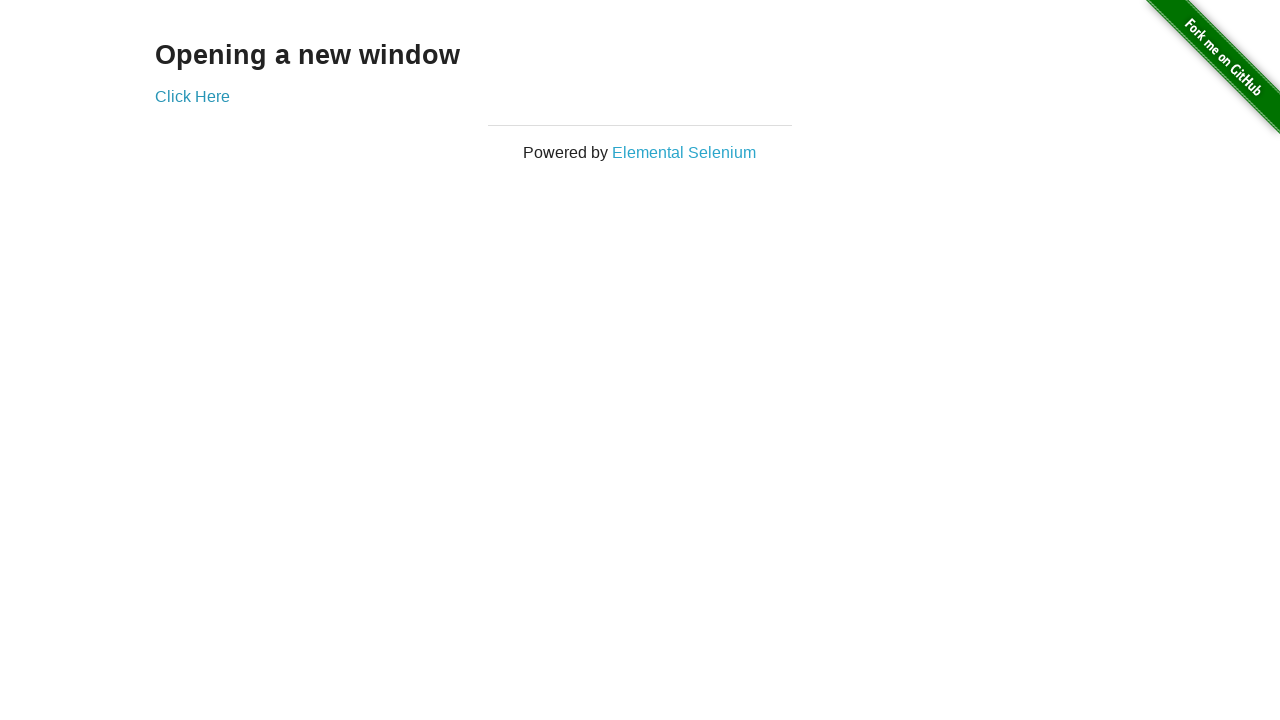

Child window loaded and verified content with h3 selector
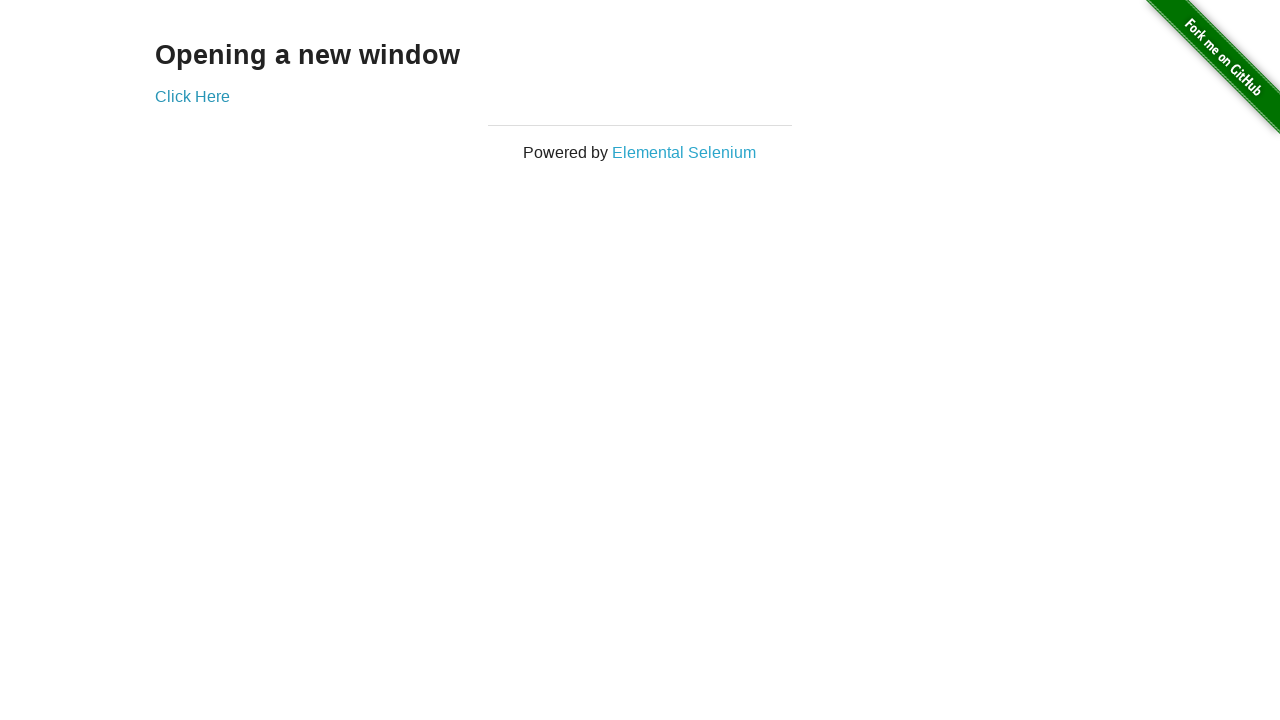

Switched back to parent window and verified its content is still accessible
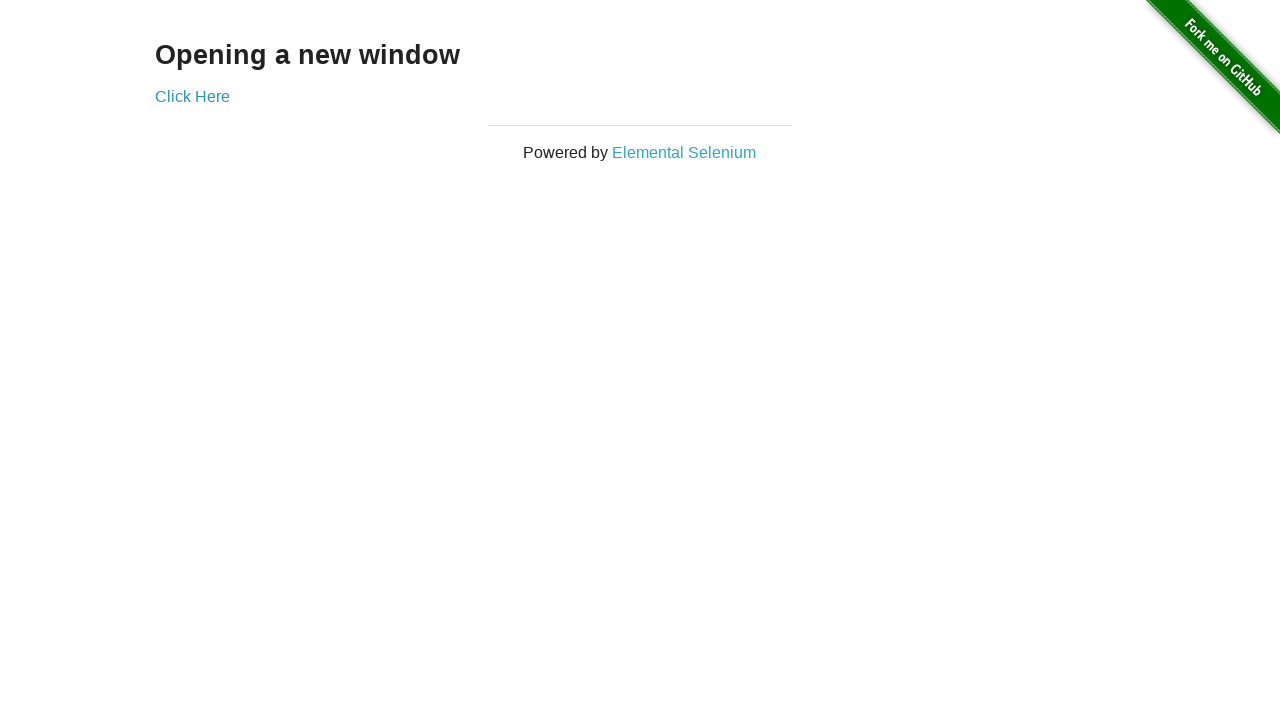

Closed the child window
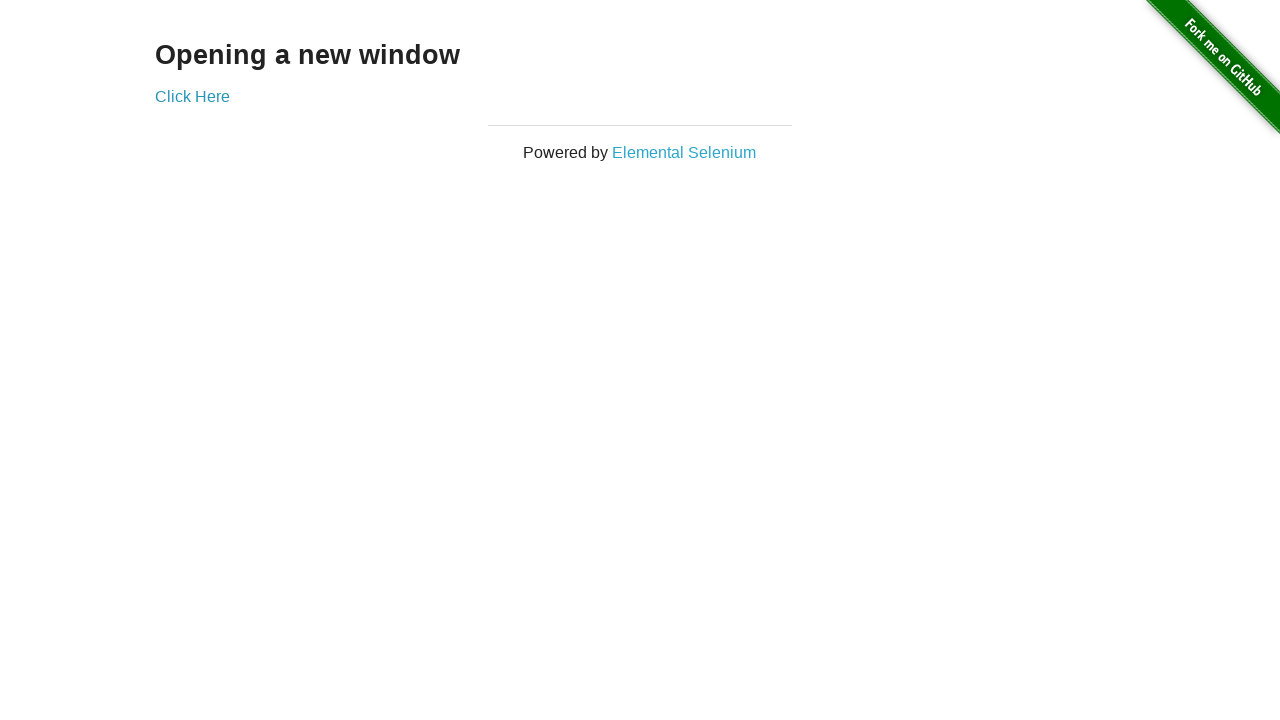

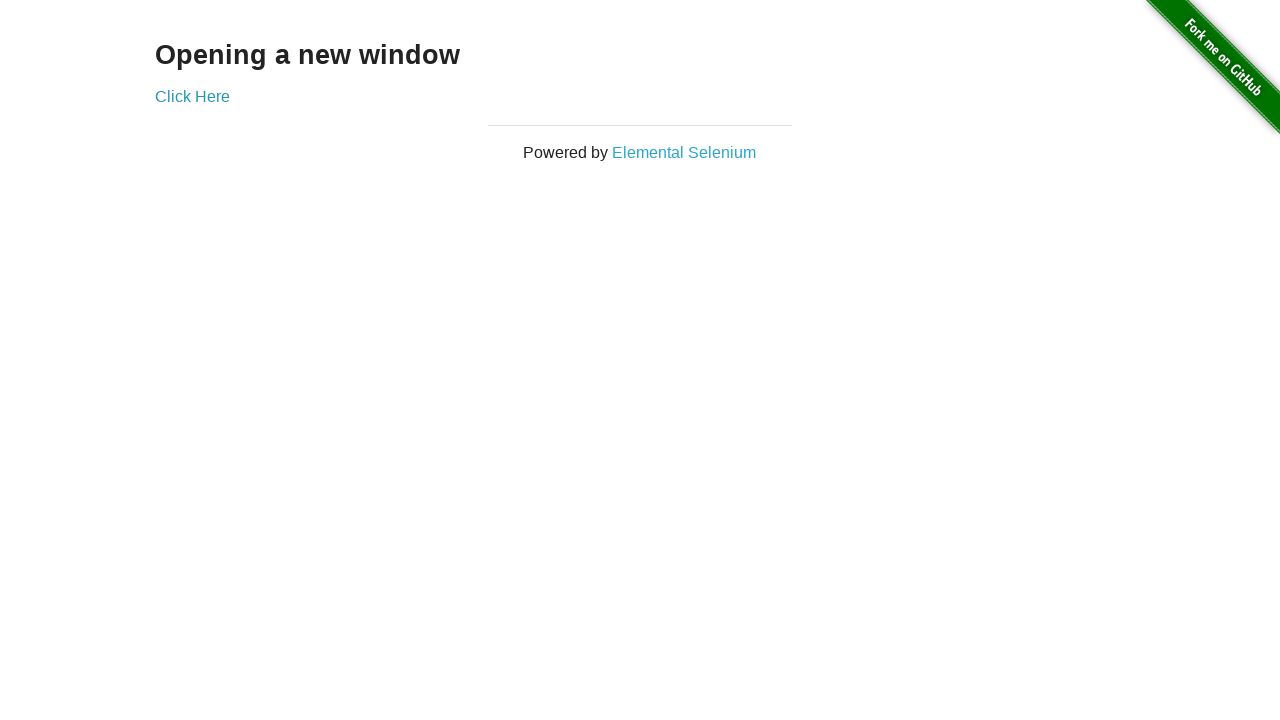